Tests infinite scroll functionality by scrolling down 750 pixels 10 times, then scrolling up 750 pixels 10 times to verify scroll behavior on the page.

Starting URL: https://practice.cydeo.com/infinite_scroll

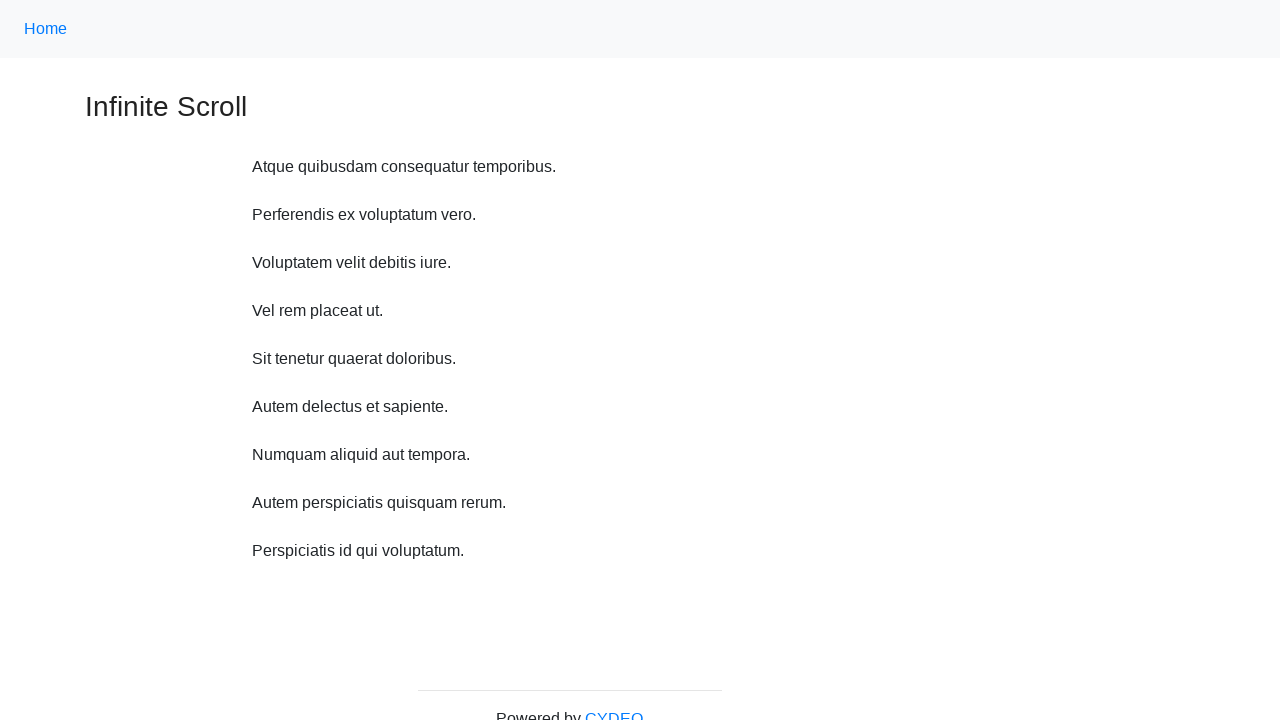

Waited 1000ms before scrolling
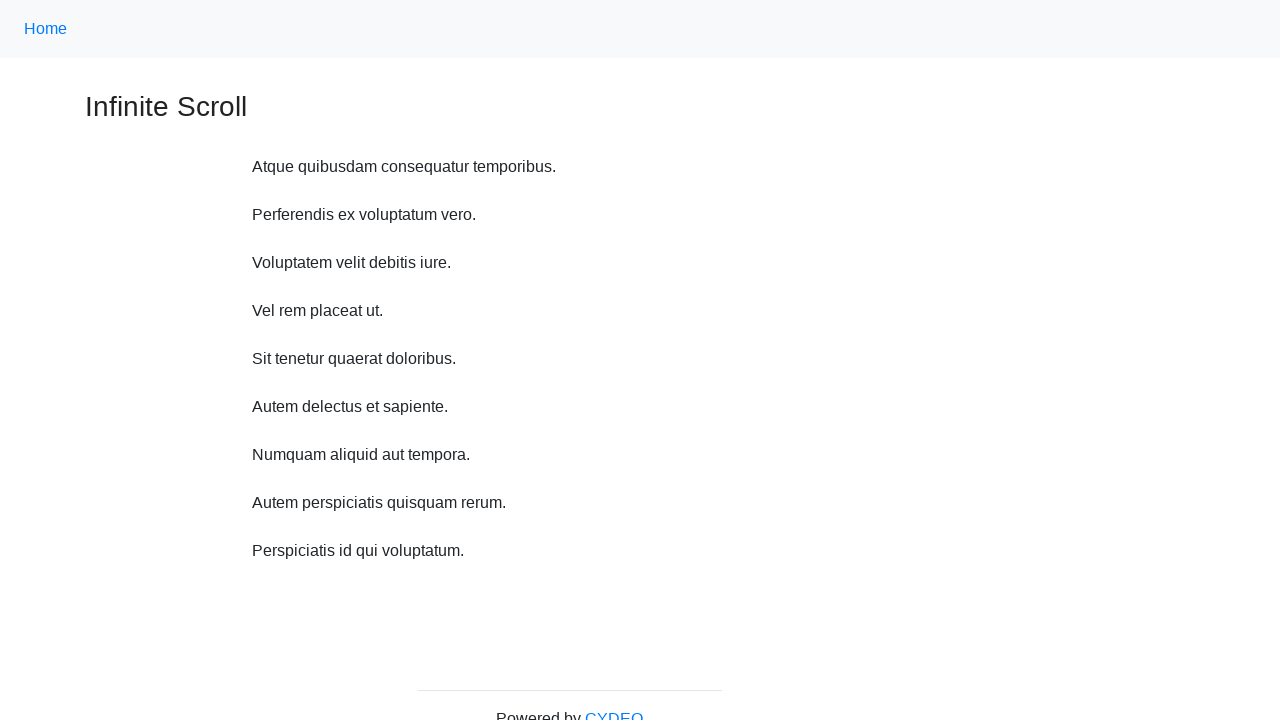

Scrolled down 750 pixels (iteration 1/10)
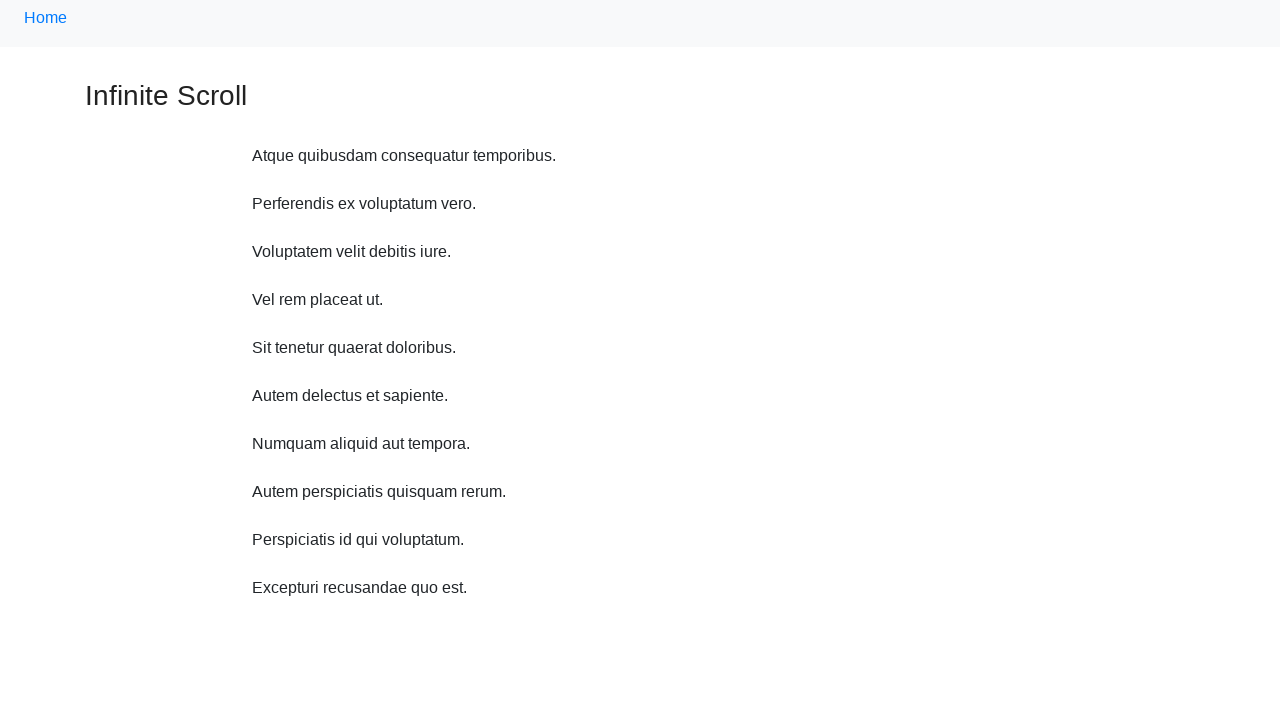

Waited 1000ms before scrolling
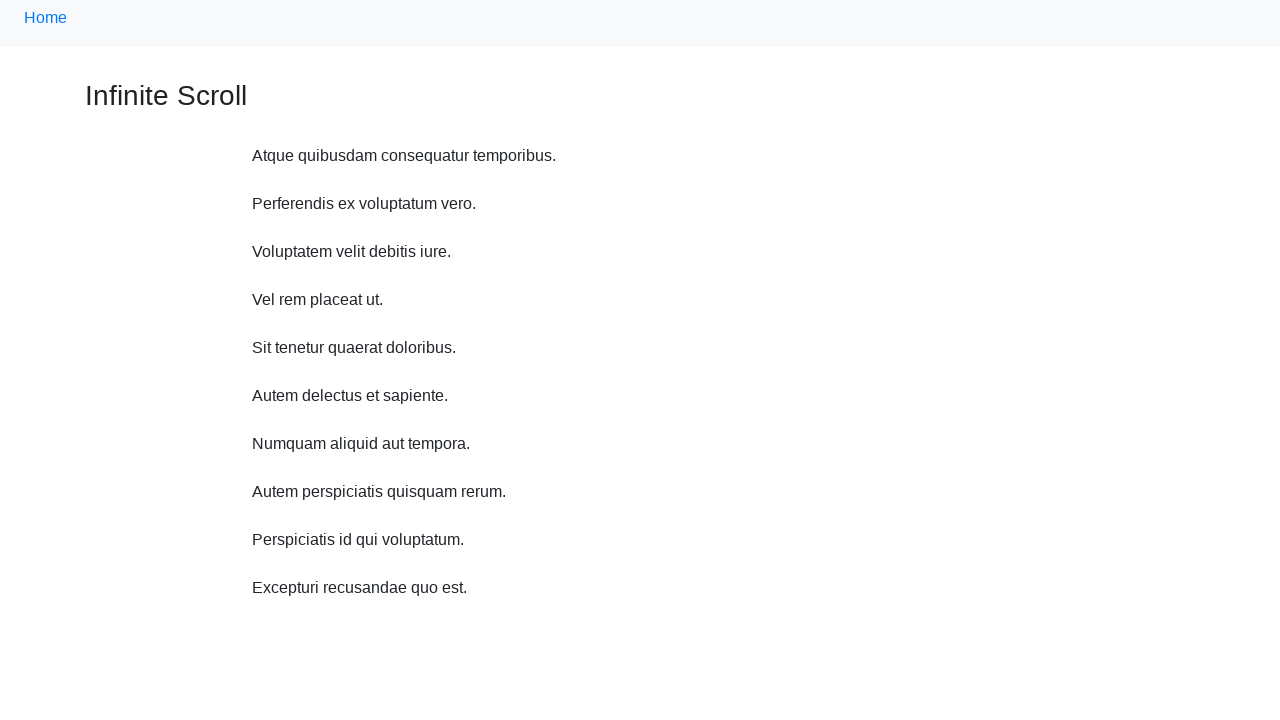

Scrolled down 750 pixels (iteration 2/10)
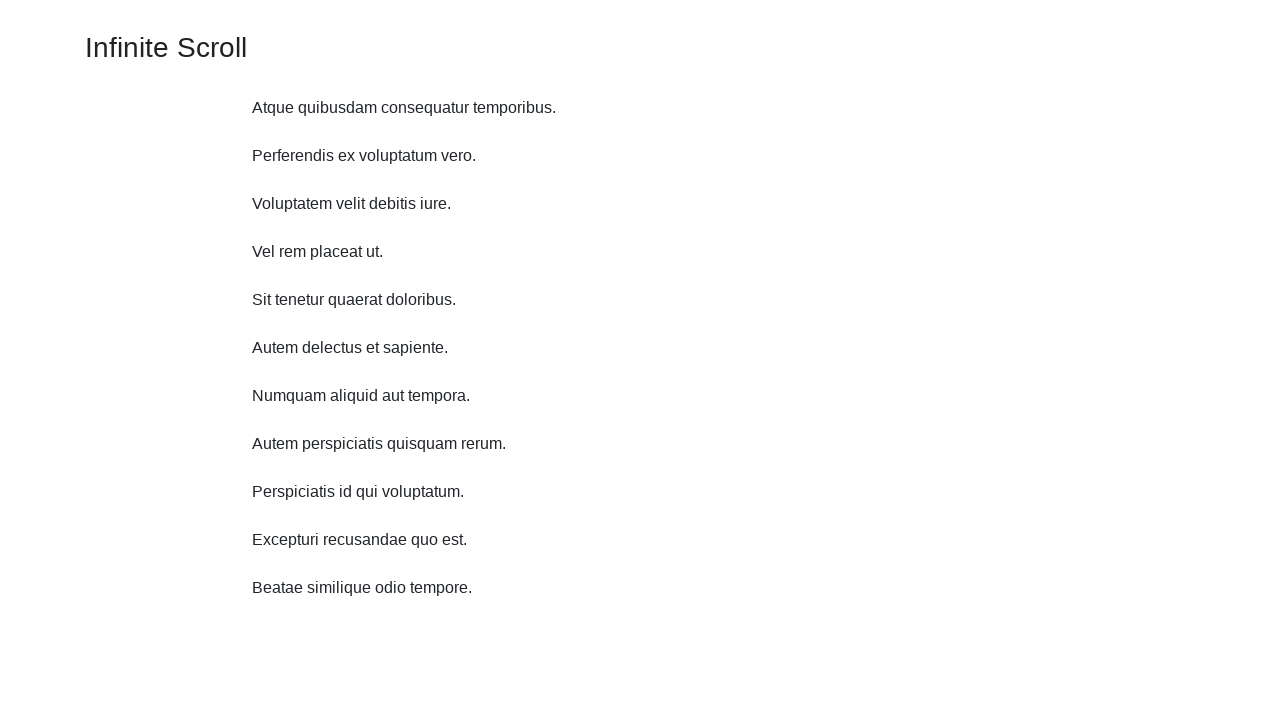

Waited 1000ms before scrolling
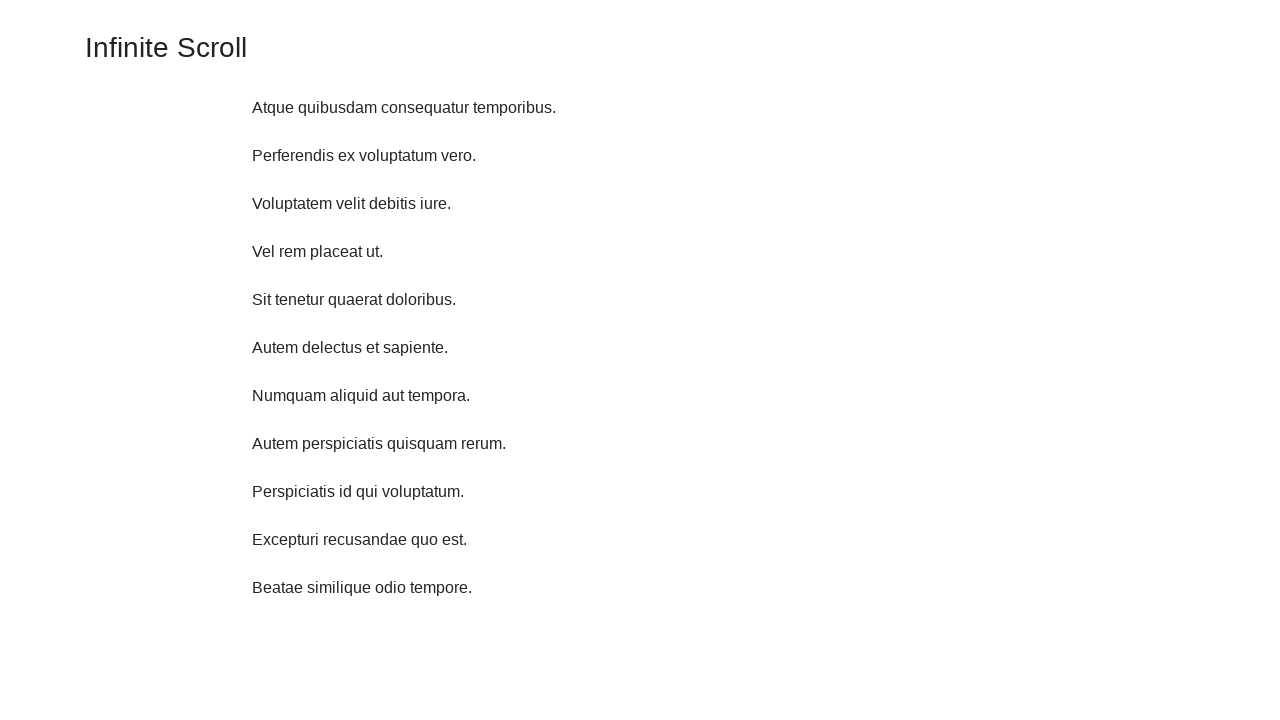

Scrolled down 750 pixels (iteration 3/10)
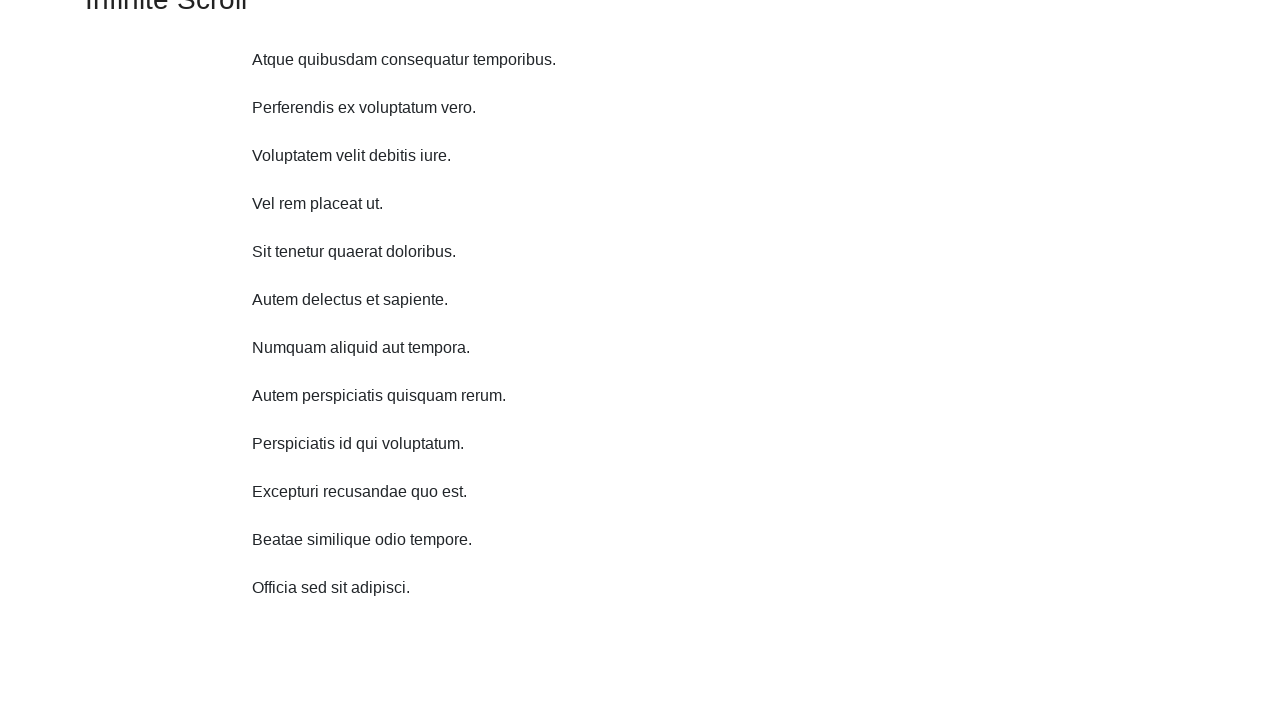

Waited 1000ms before scrolling
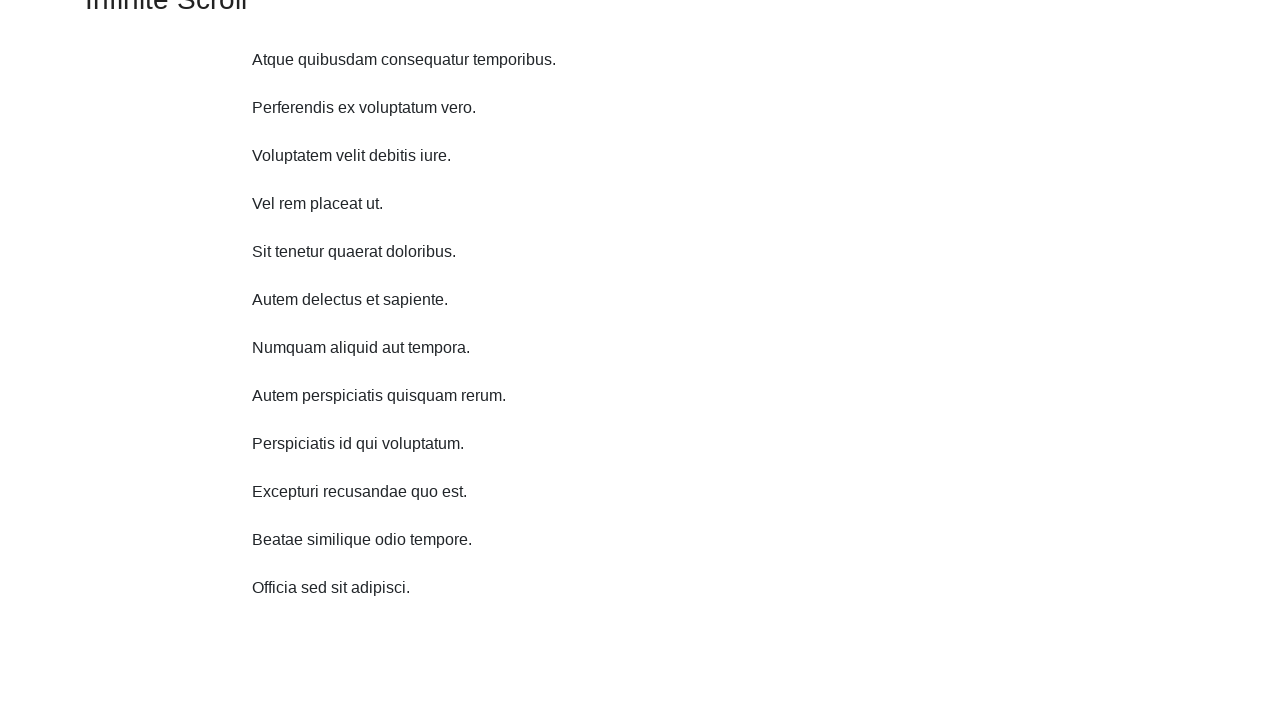

Scrolled down 750 pixels (iteration 4/10)
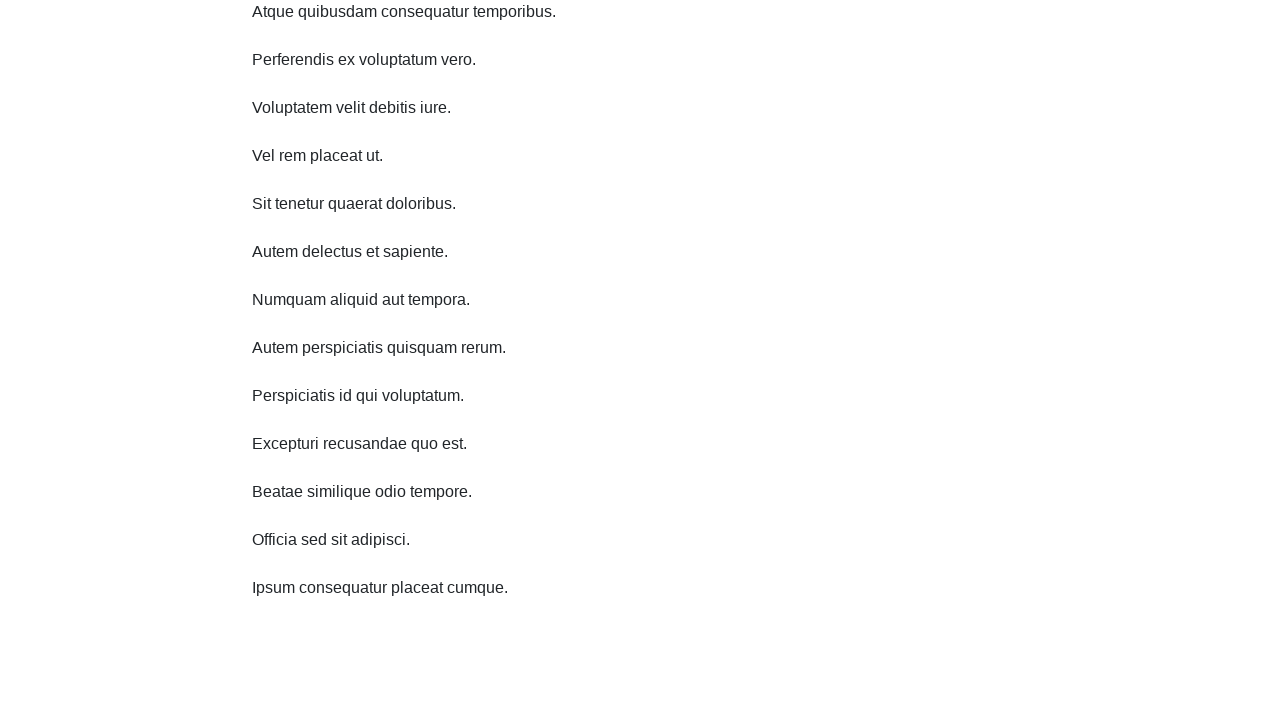

Waited 1000ms before scrolling
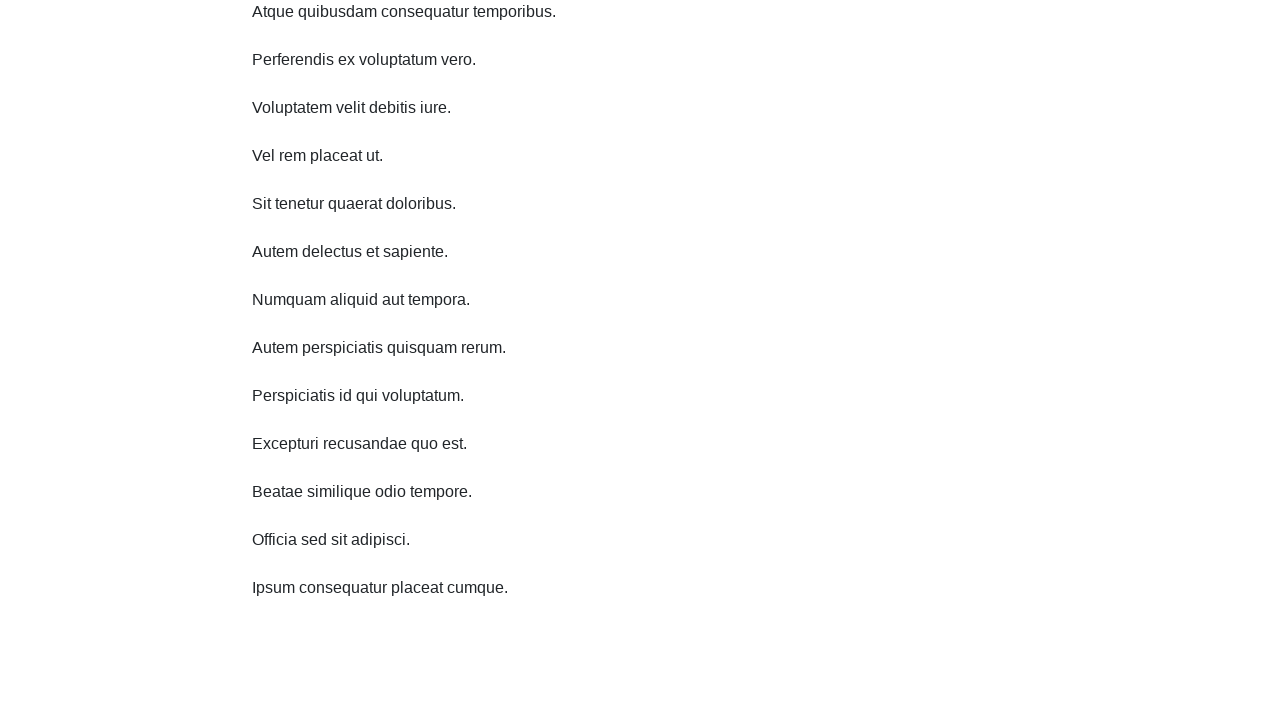

Scrolled down 750 pixels (iteration 5/10)
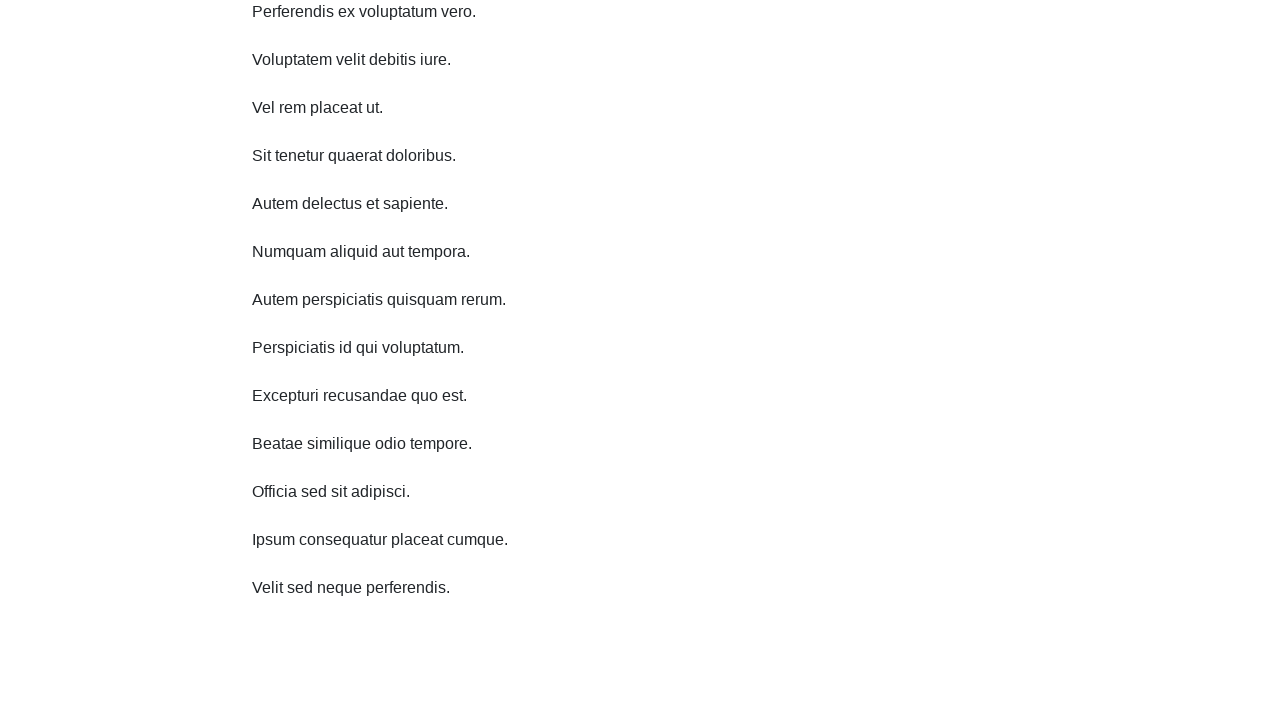

Waited 1000ms before scrolling
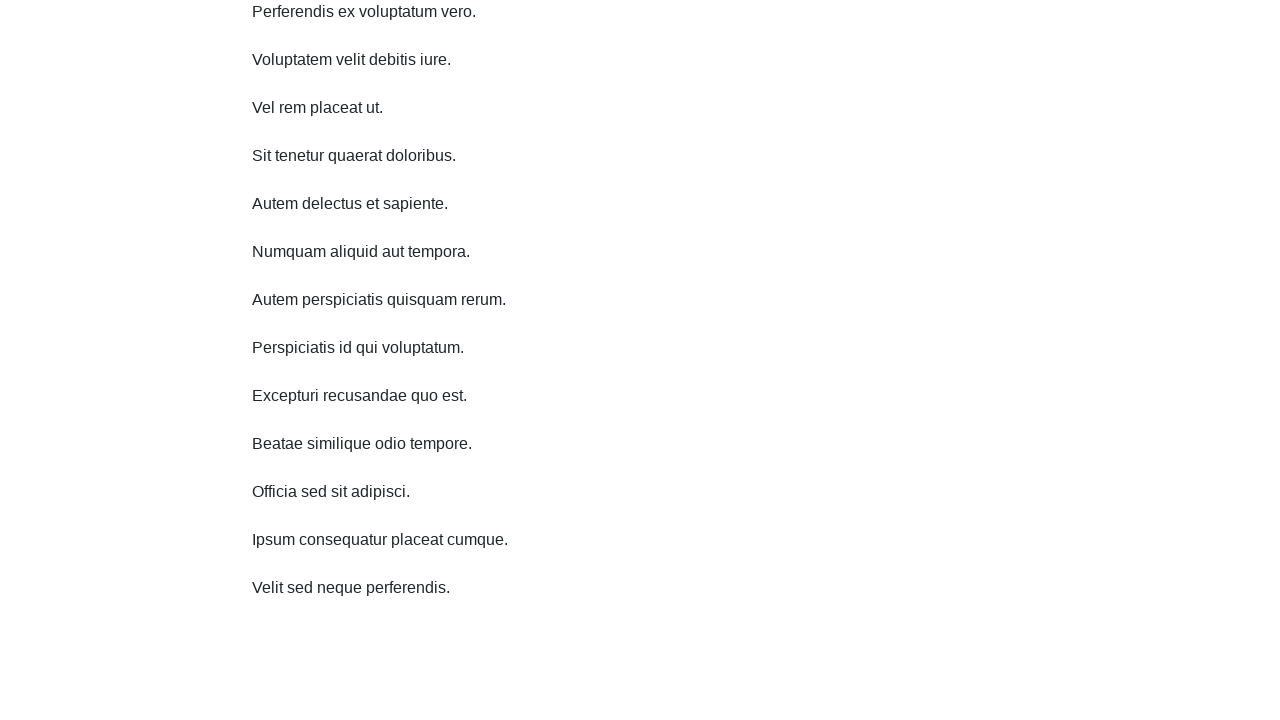

Scrolled down 750 pixels (iteration 6/10)
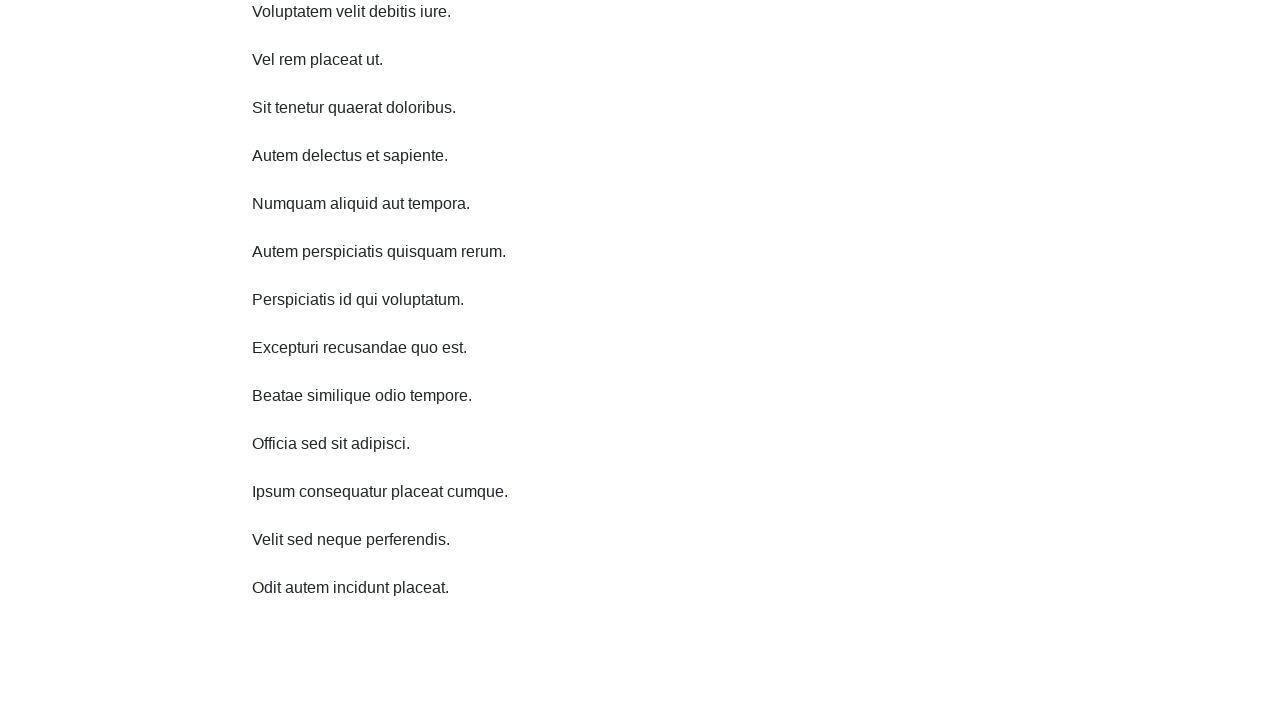

Waited 1000ms before scrolling
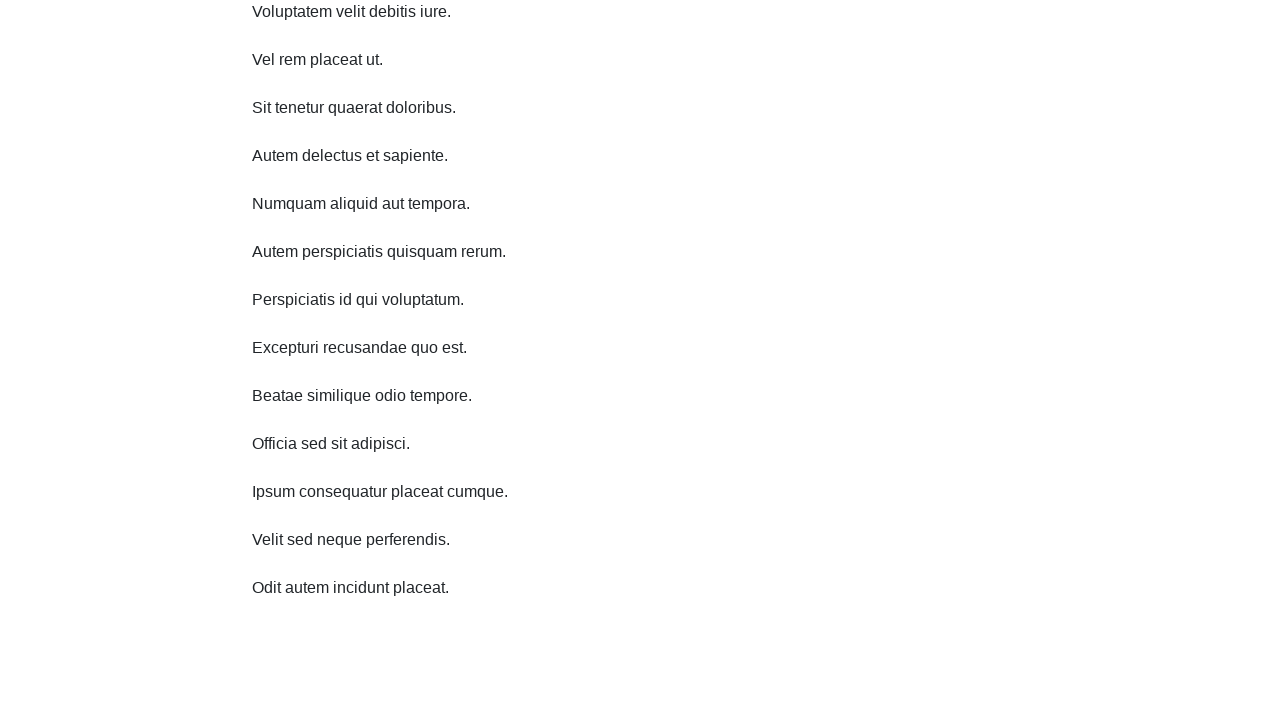

Scrolled down 750 pixels (iteration 7/10)
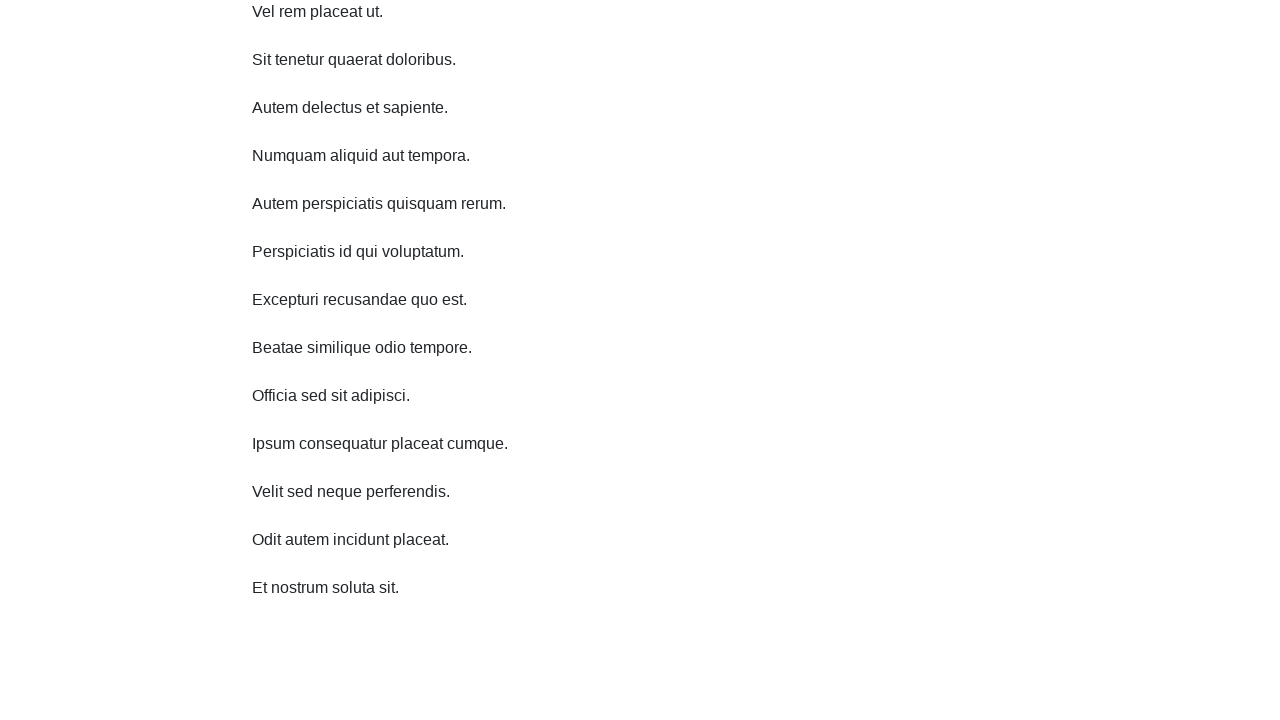

Waited 1000ms before scrolling
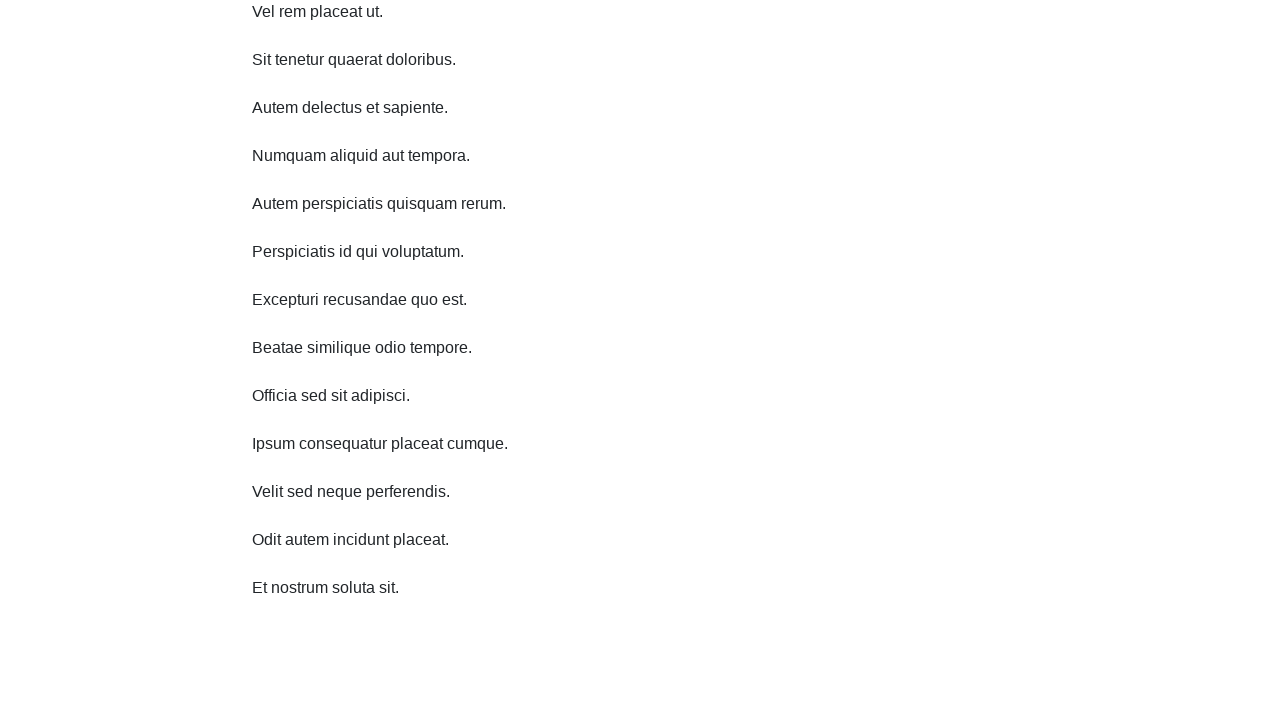

Scrolled down 750 pixels (iteration 8/10)
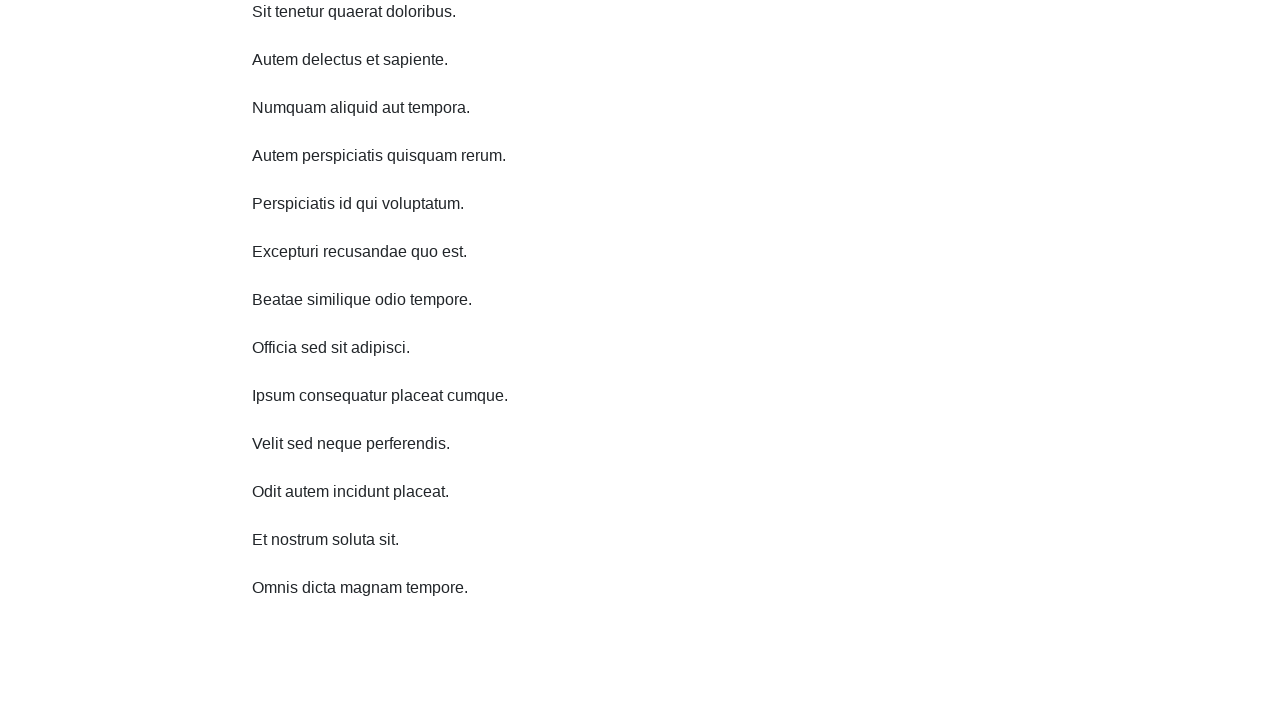

Waited 1000ms before scrolling
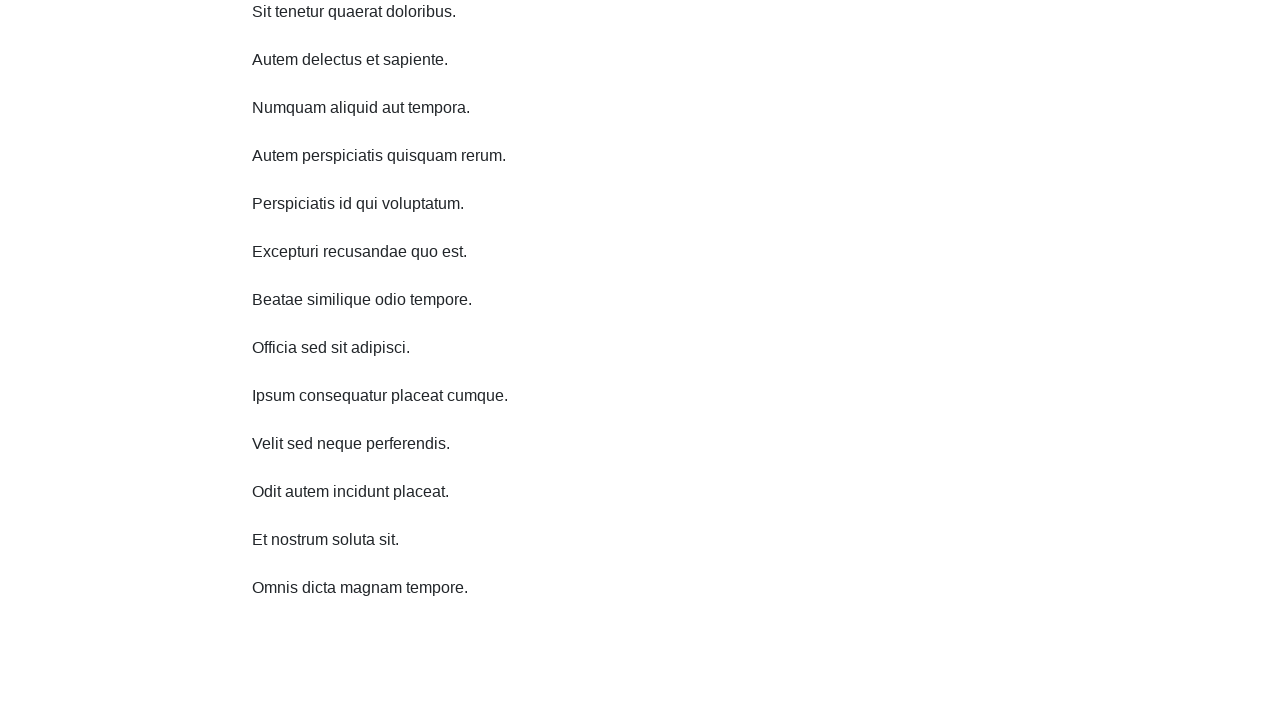

Scrolled down 750 pixels (iteration 9/10)
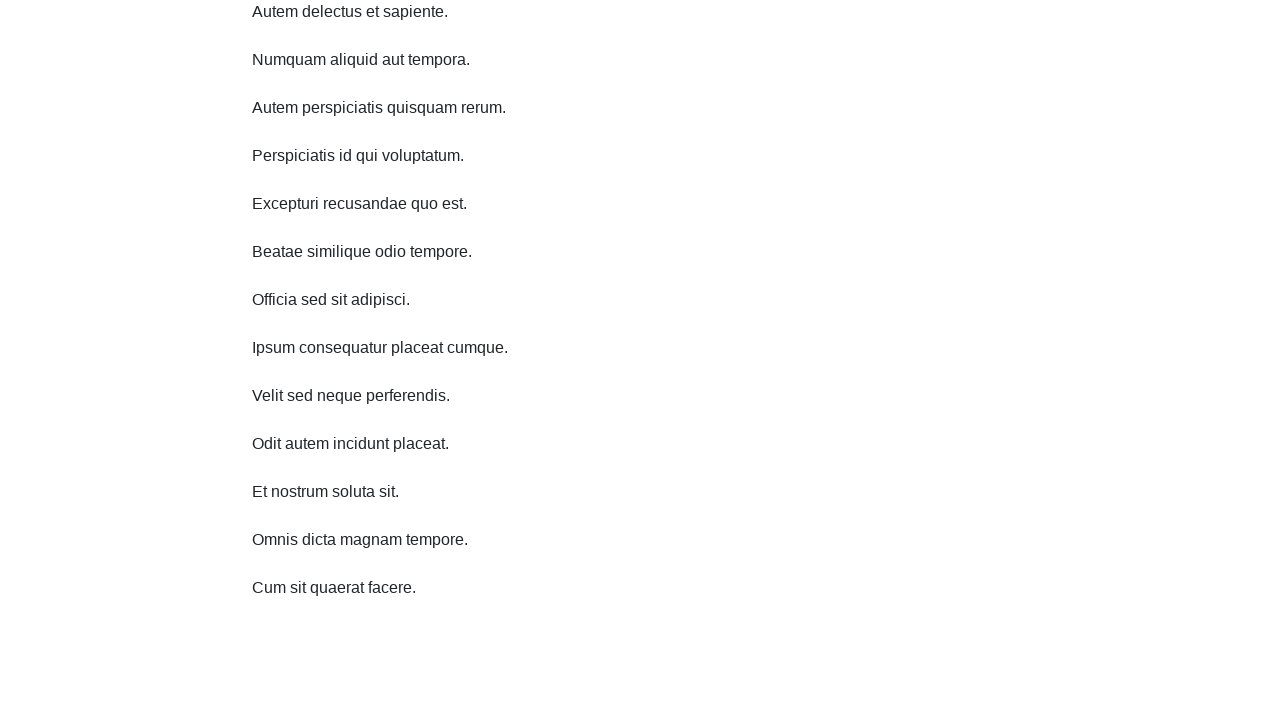

Waited 1000ms before scrolling
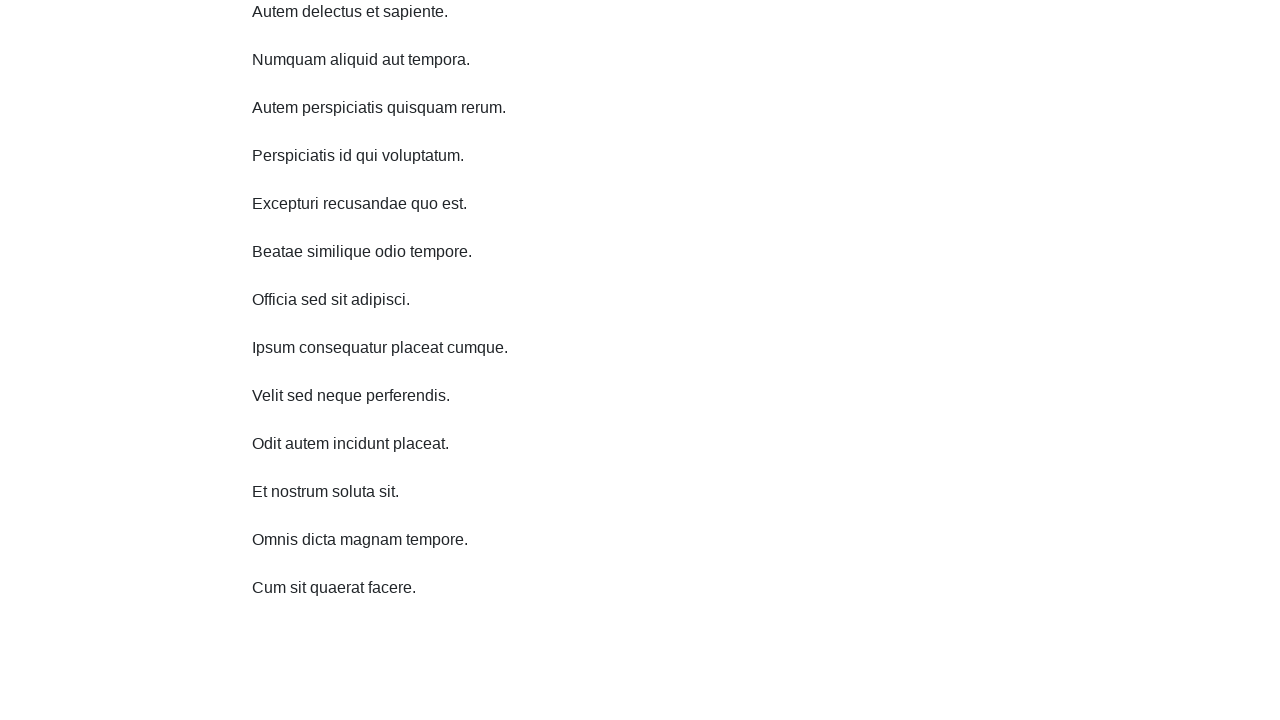

Scrolled down 750 pixels (iteration 10/10)
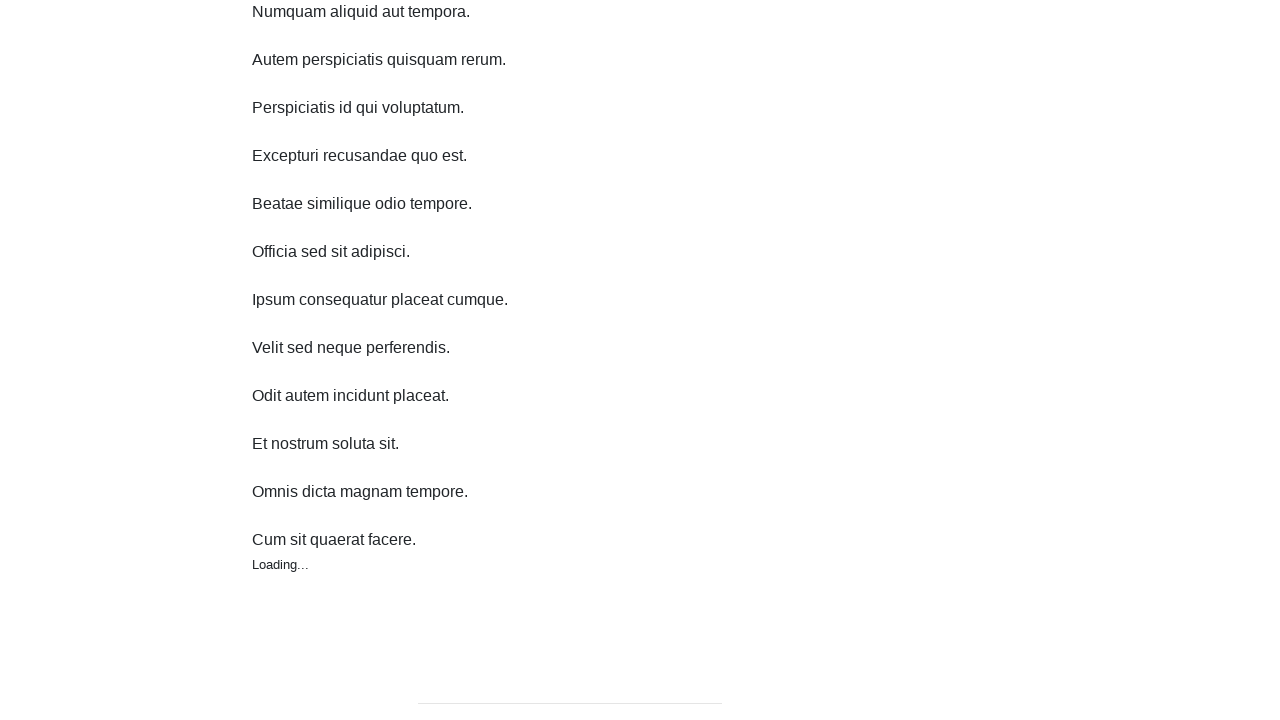

Scrolled up 750 pixels (iteration 1/10)
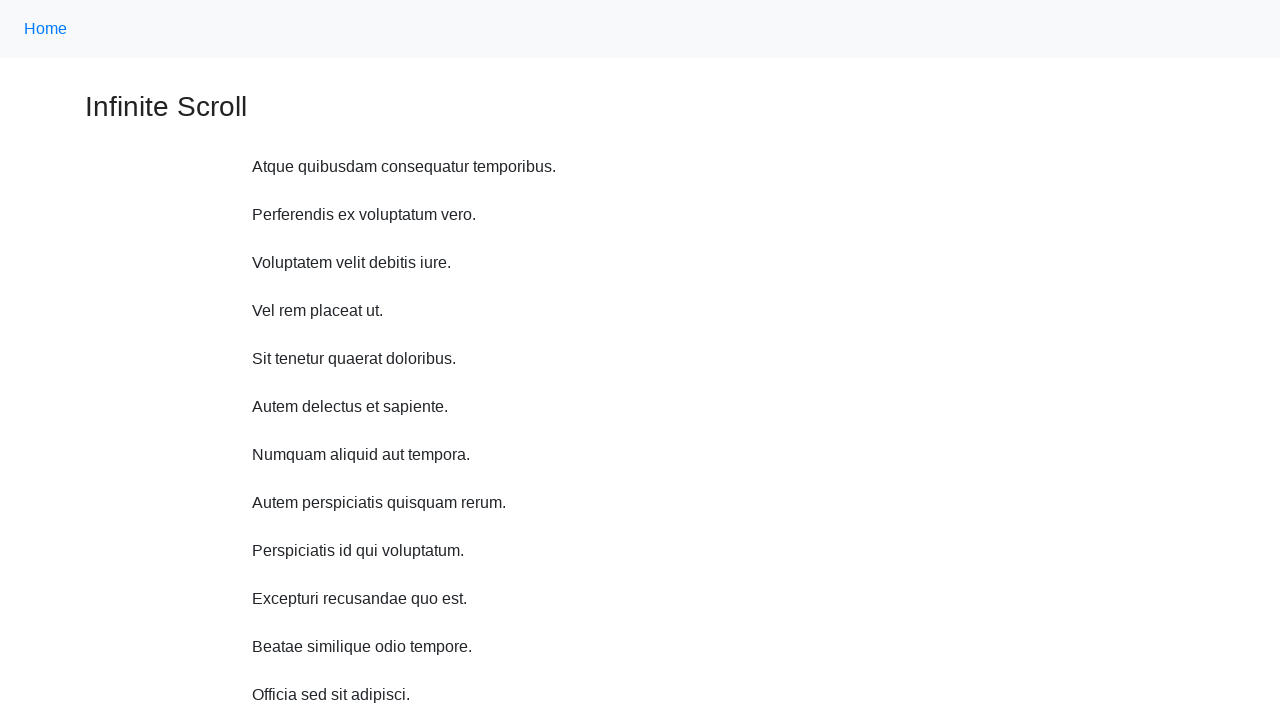

Scrolled up 750 pixels (iteration 2/10)
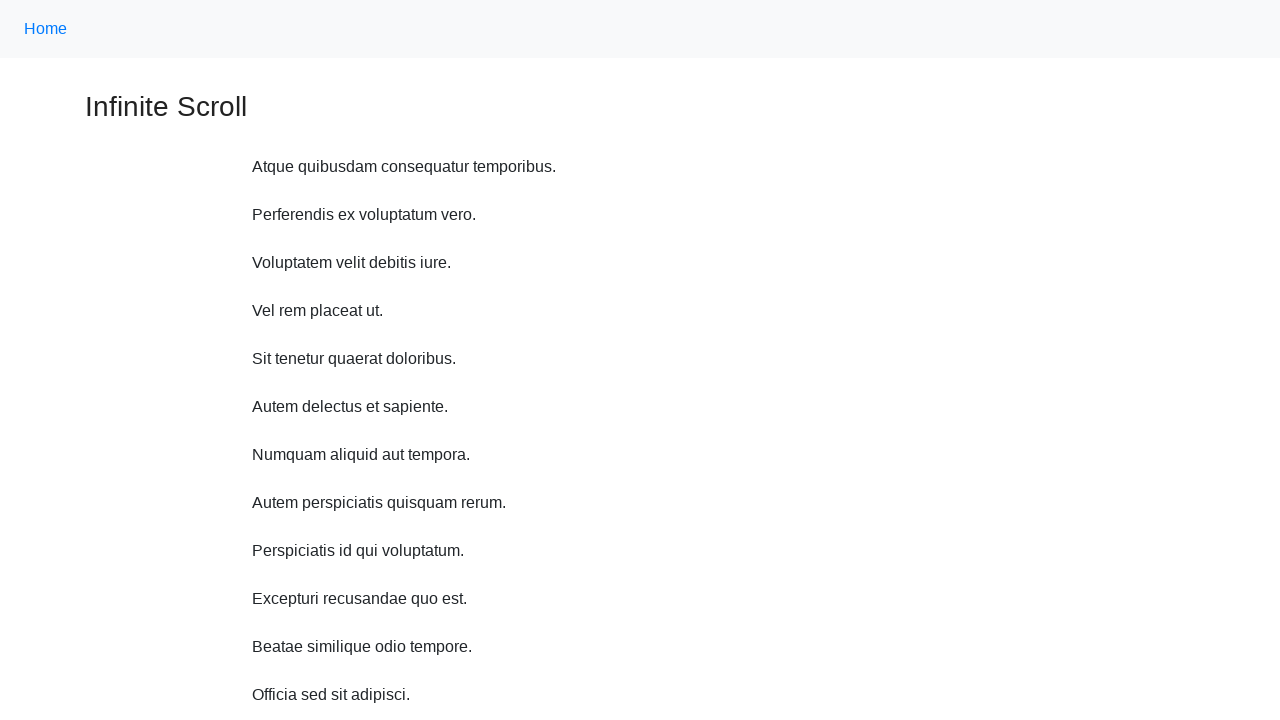

Scrolled up 750 pixels (iteration 3/10)
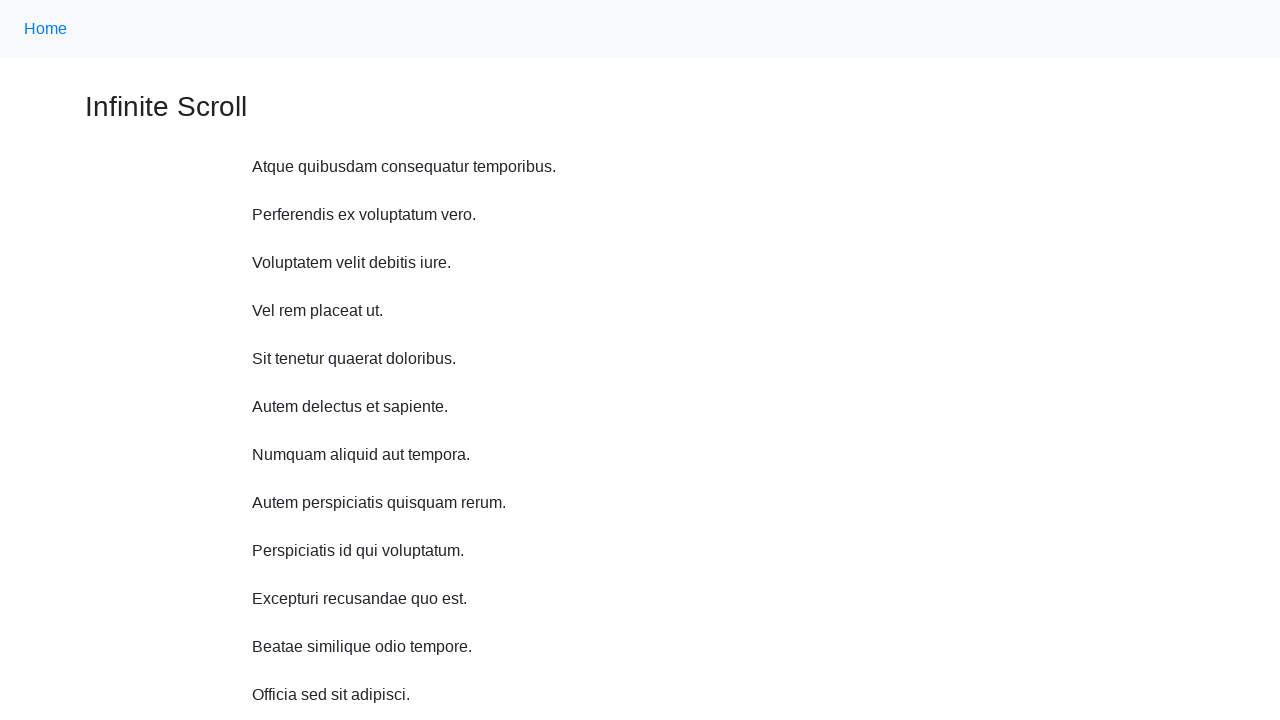

Scrolled up 750 pixels (iteration 4/10)
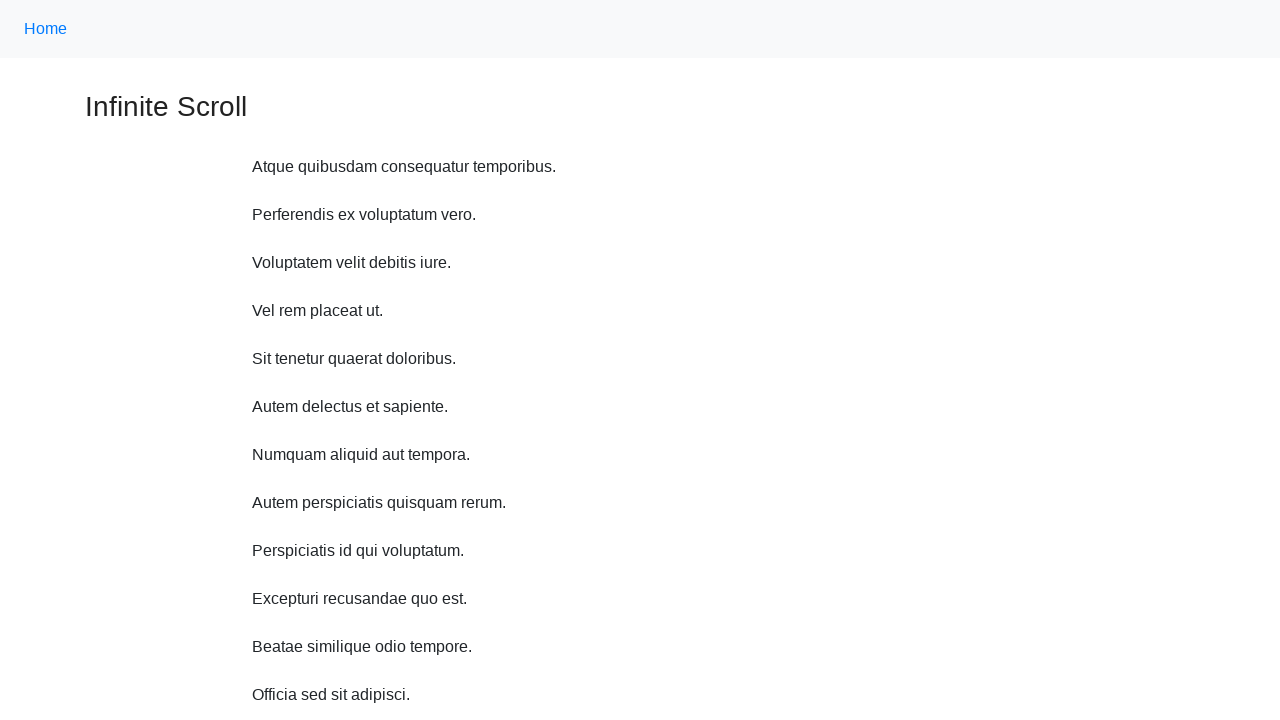

Scrolled up 750 pixels (iteration 5/10)
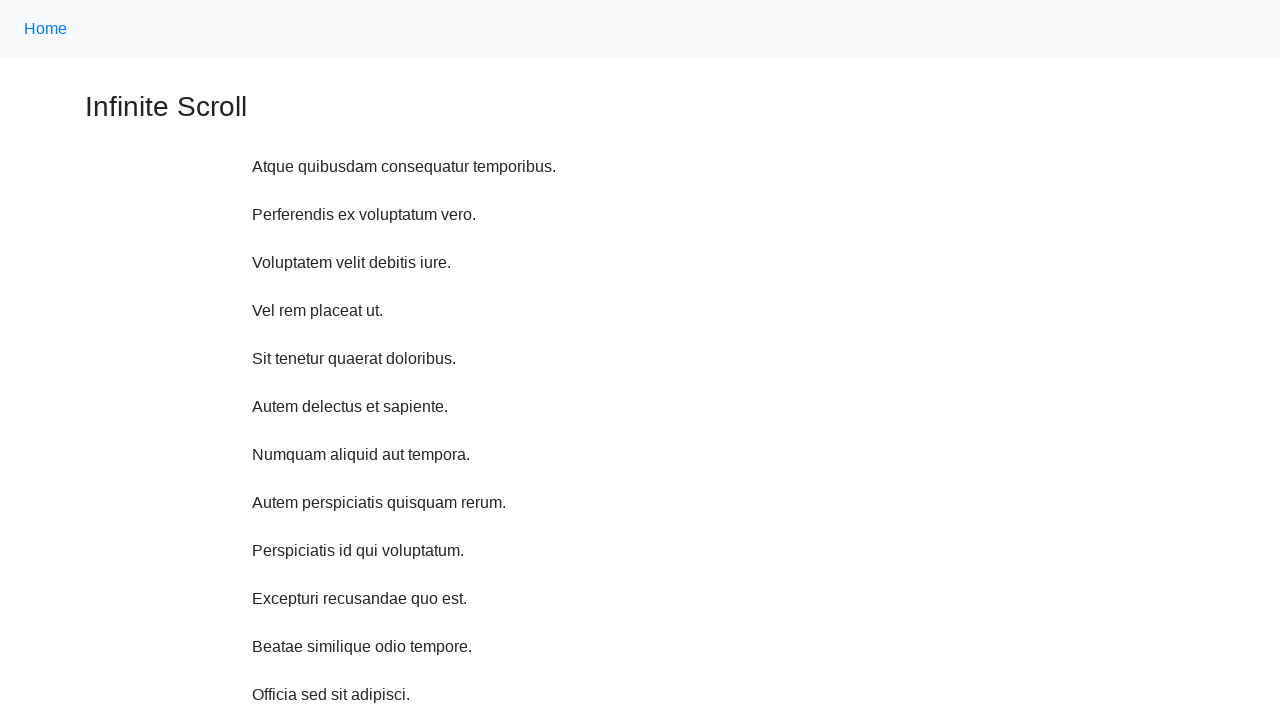

Scrolled up 750 pixels (iteration 6/10)
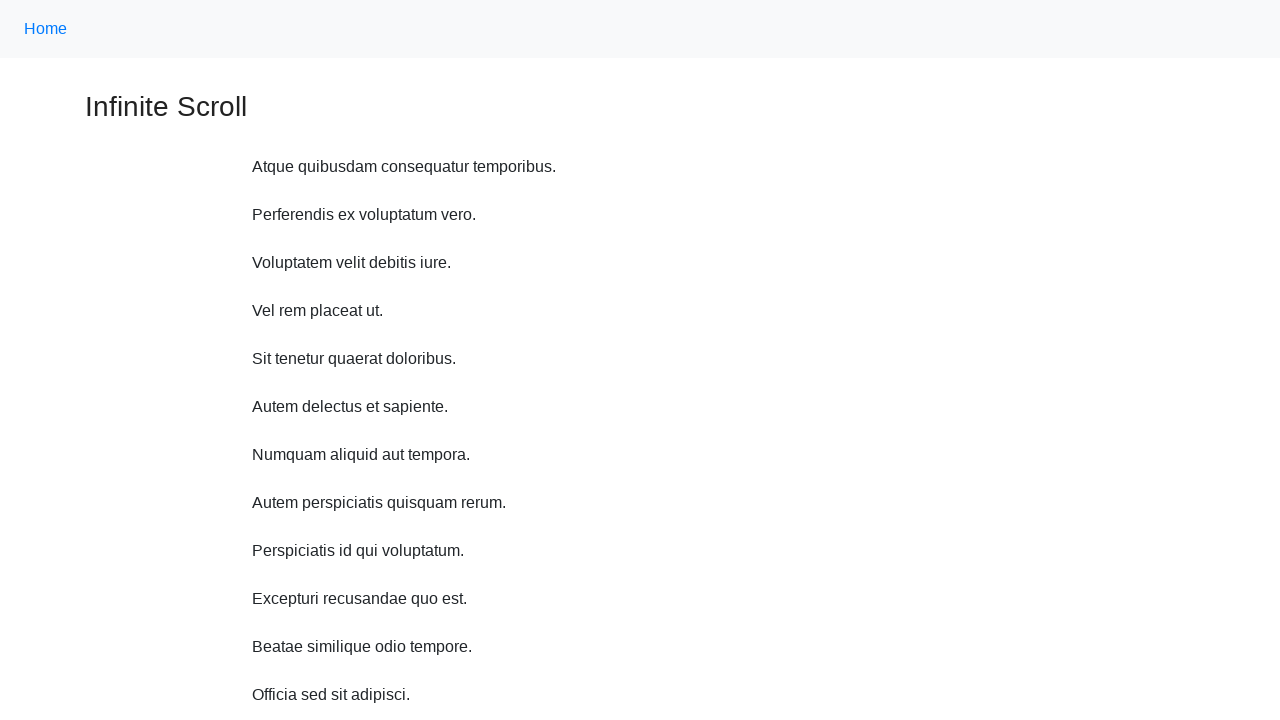

Scrolled up 750 pixels (iteration 7/10)
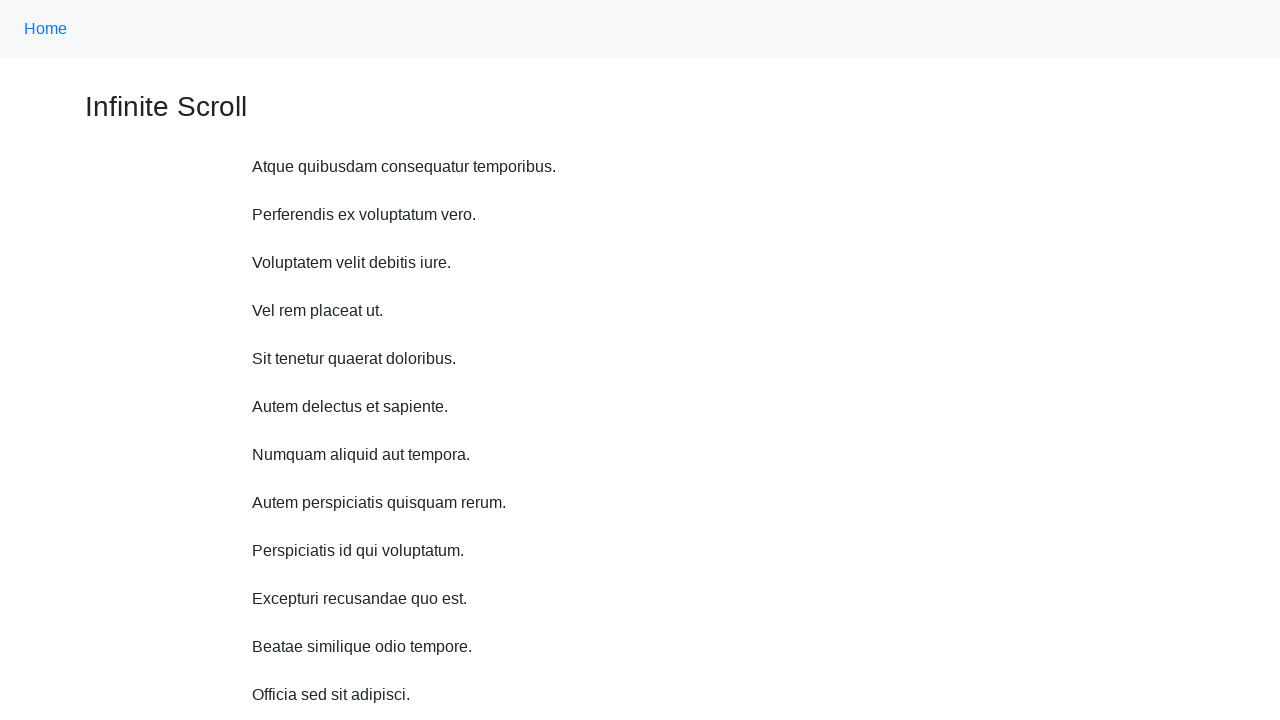

Scrolled up 750 pixels (iteration 8/10)
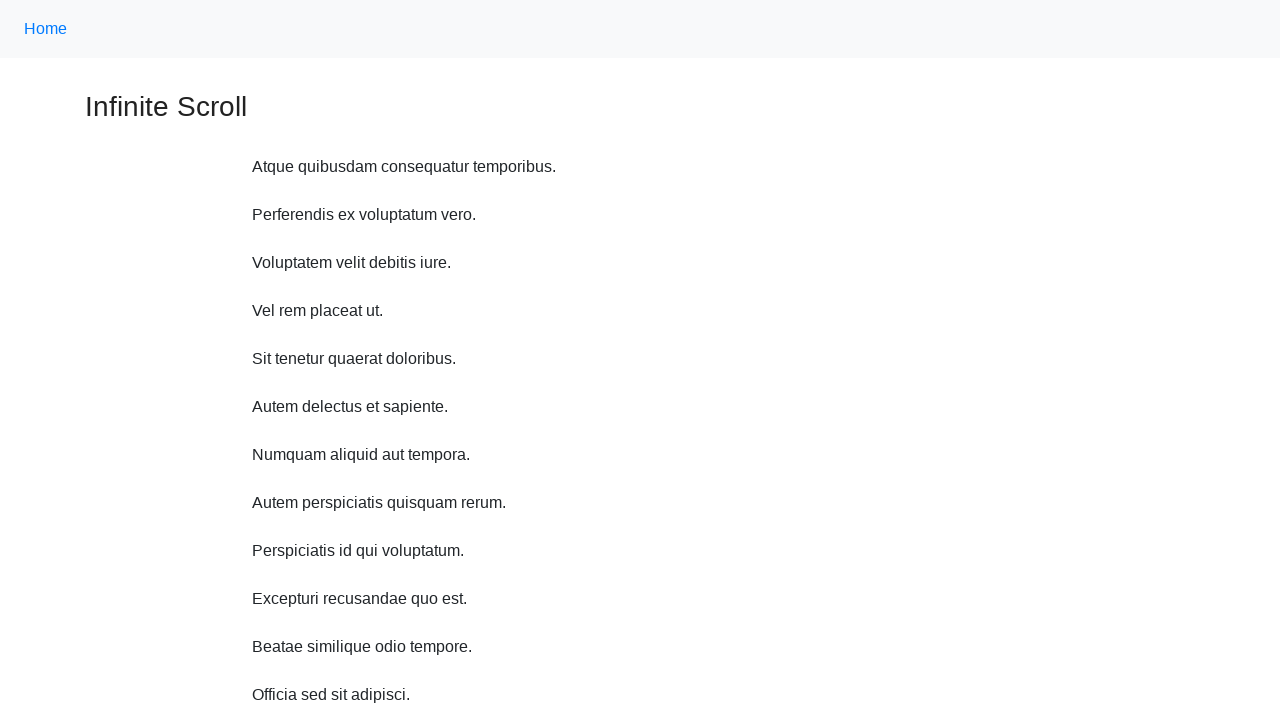

Scrolled up 750 pixels (iteration 9/10)
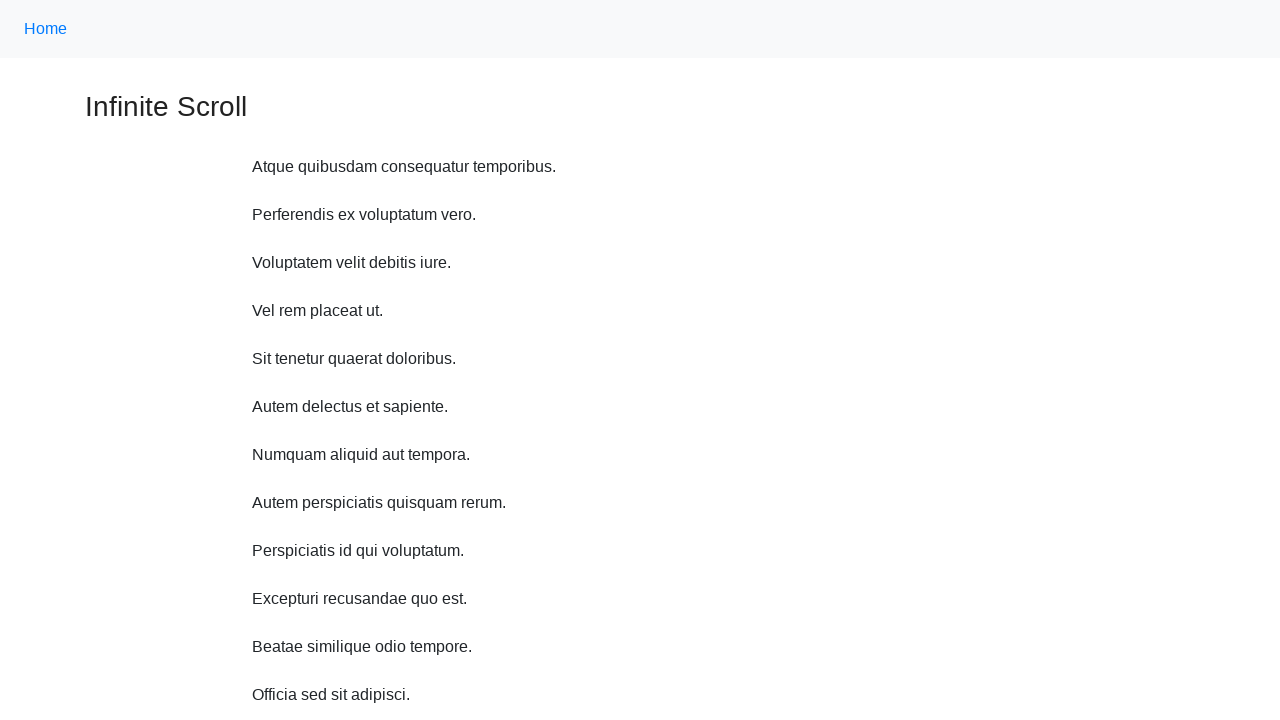

Scrolled up 750 pixels (iteration 10/10)
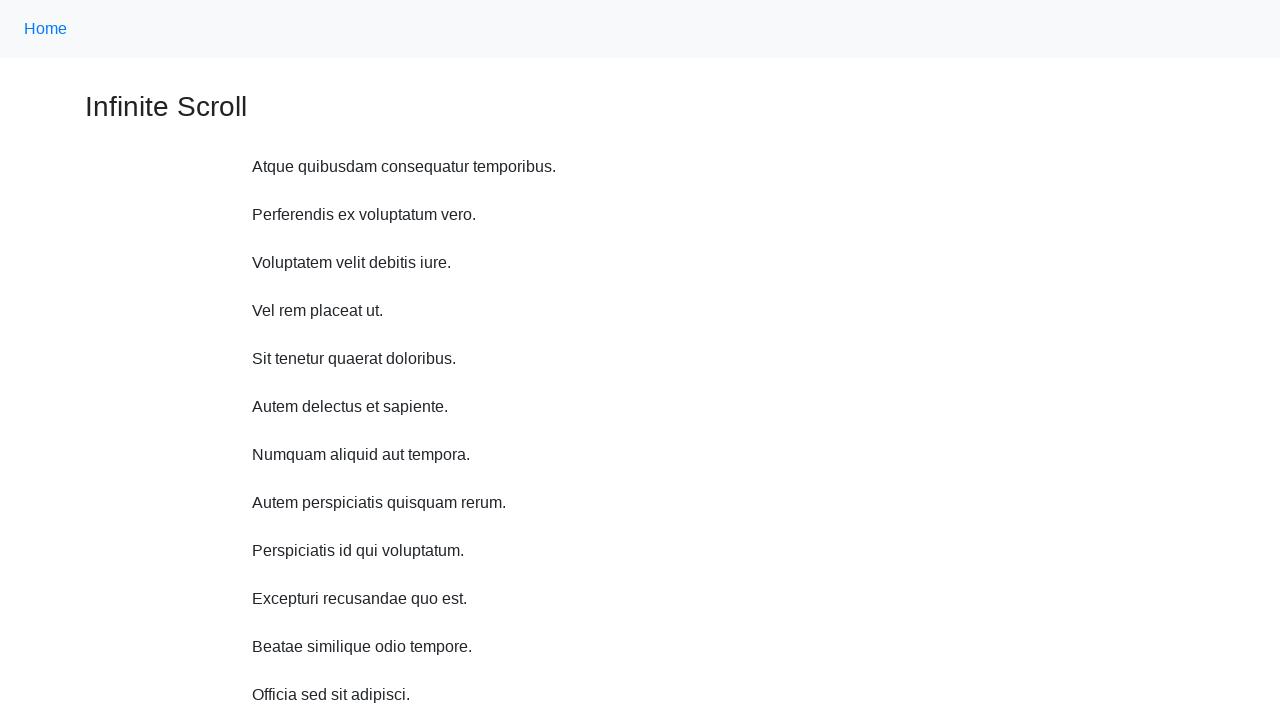

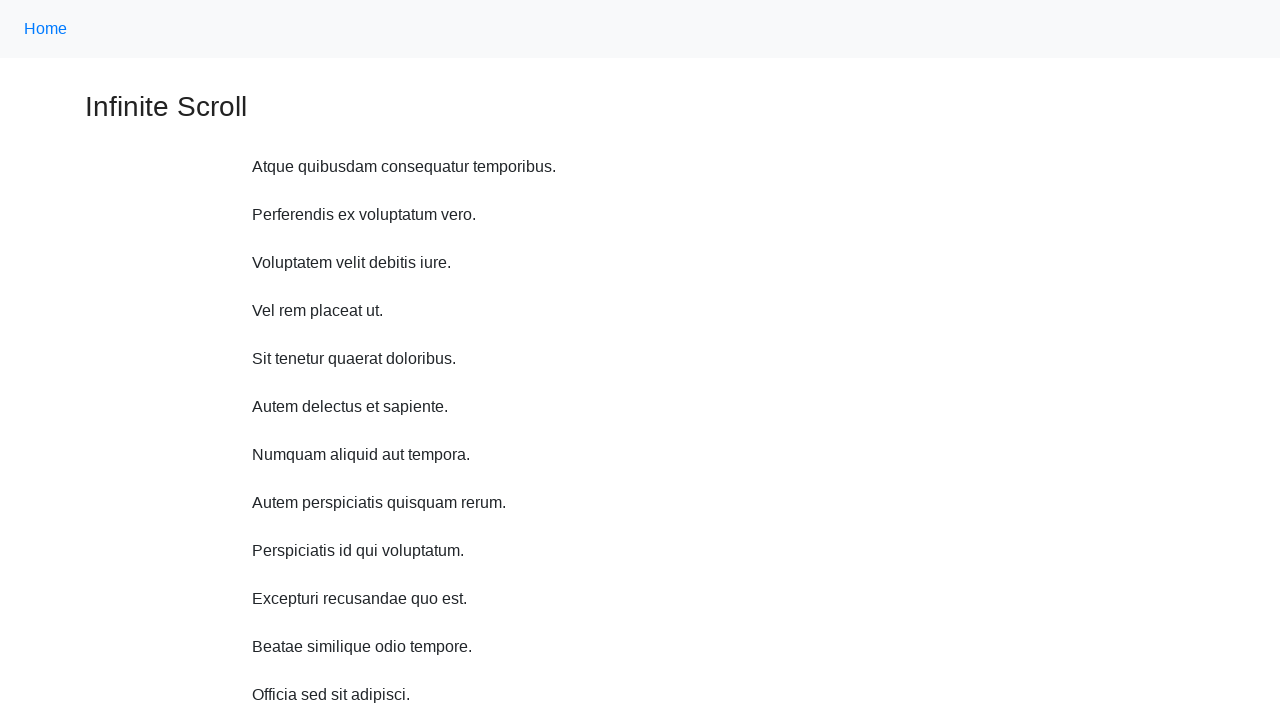